Tests that an invalid email is not displayed in the output section after form submission.

Starting URL: https://demoqa.com/text-box

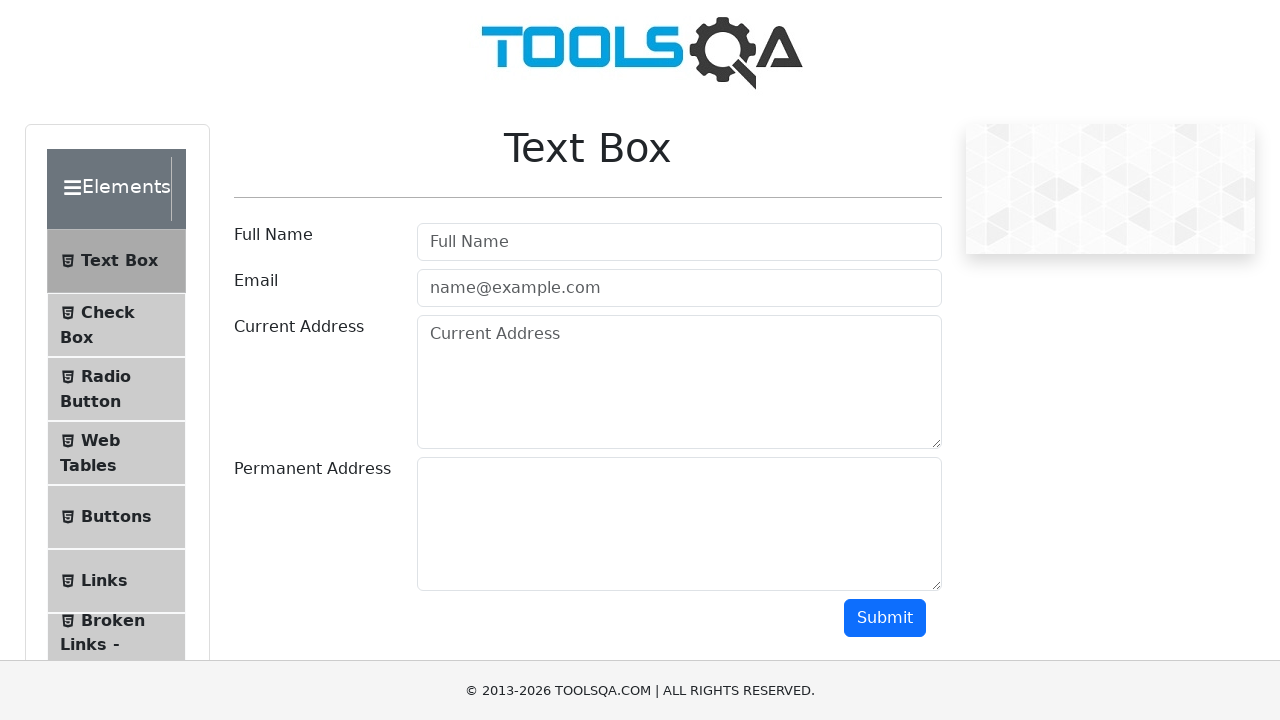

Filled email input with invalid email 'notavalidemail' on #userEmail
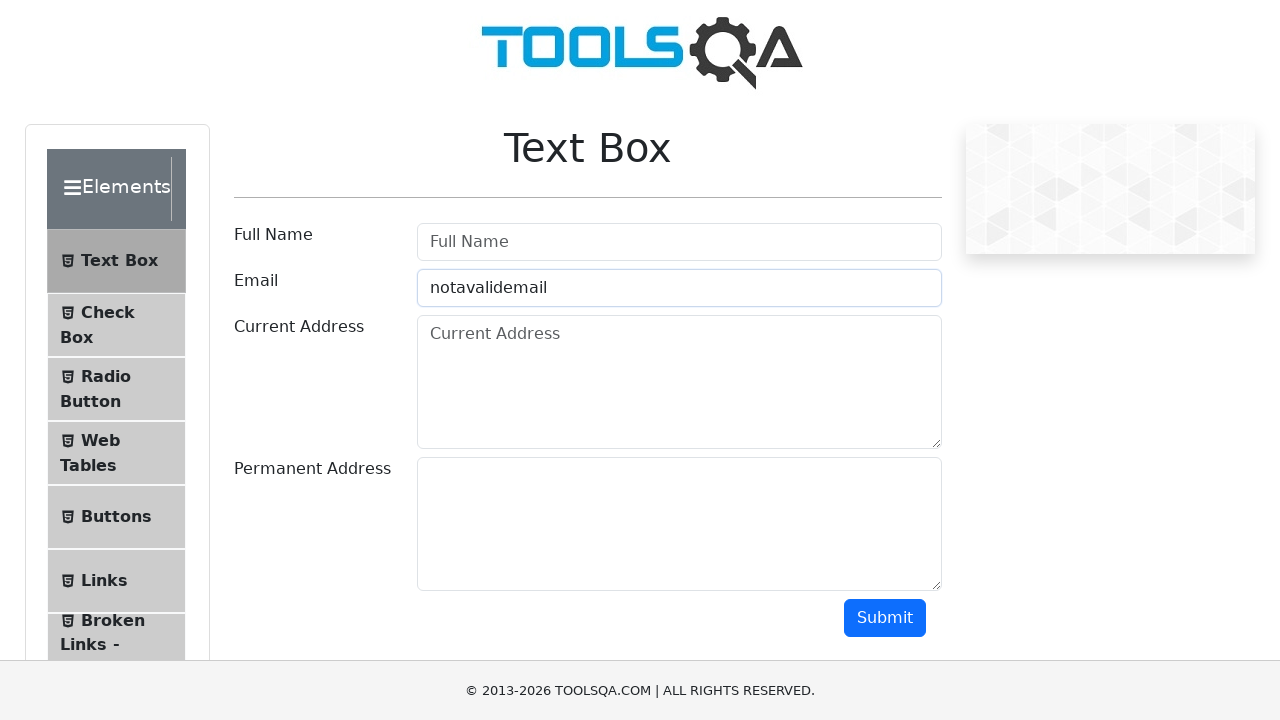

Clicked Submit button to submit the form at (885, 618) on #submit
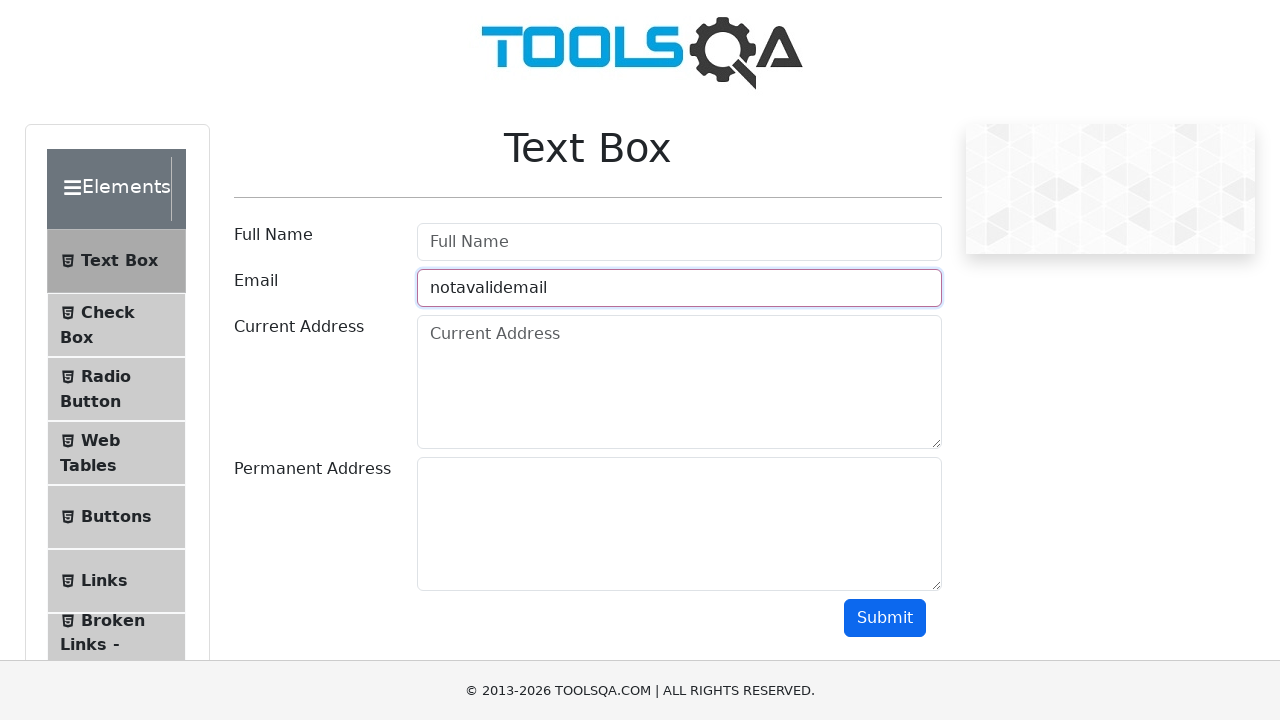

Verified that invalid email is not shown in output section
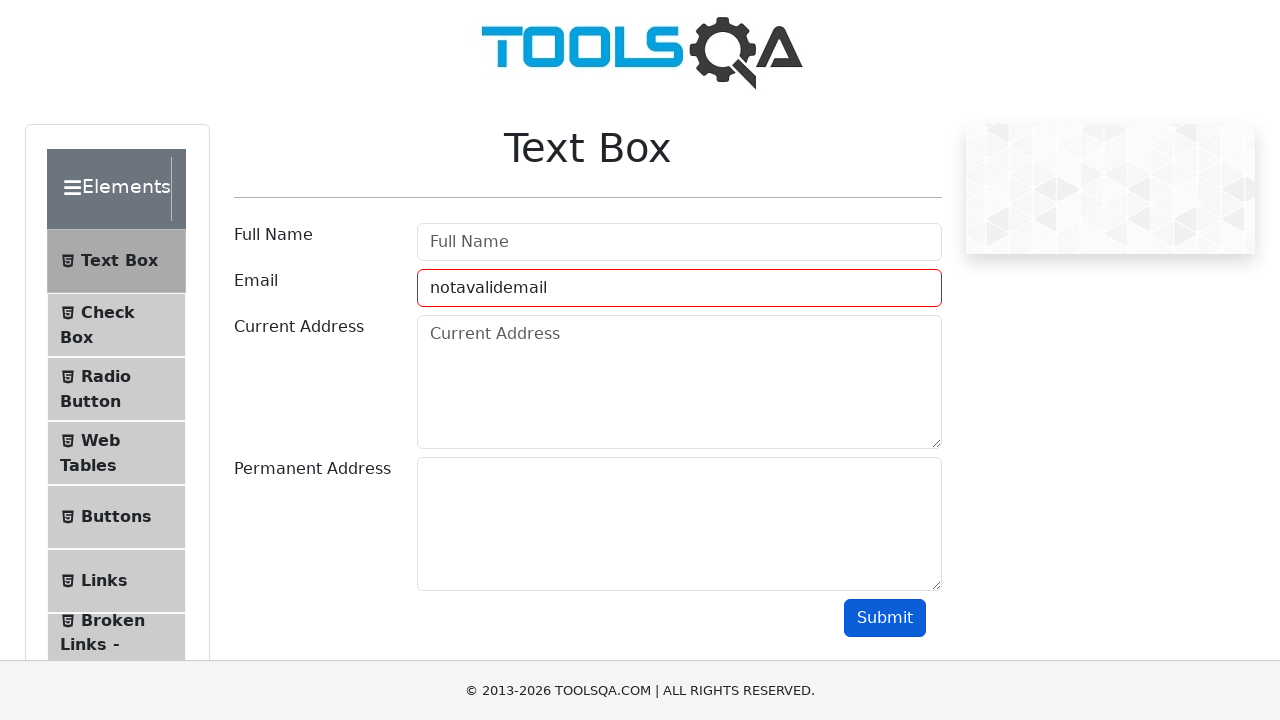

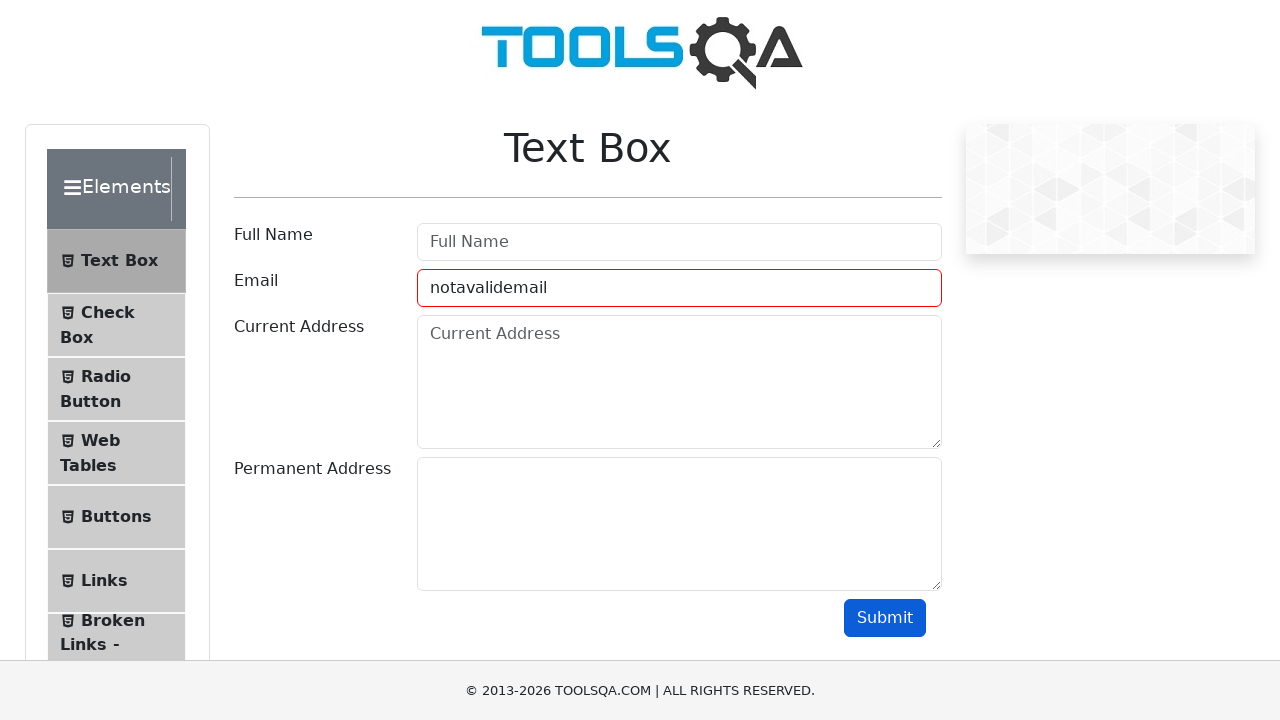